Tests JavaScript prompt alert functionality by clicking to open an alert with textbox, entering text into the prompt, and accepting it.

Starting URL: https://demo.automationtesting.in/Alerts.html

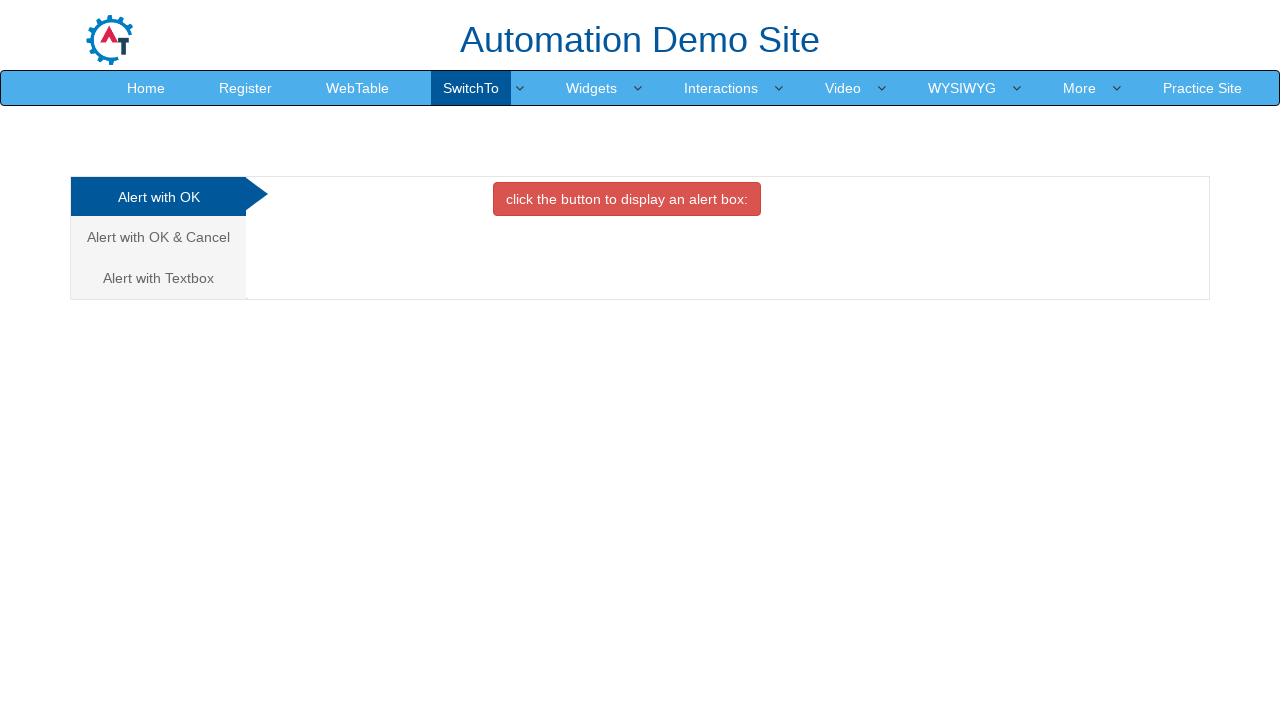

Clicked on 'Alert with Textbox' tab to switch to that section at (158, 278) on xpath=//a[contains(text(),'Alert with Textbox')]
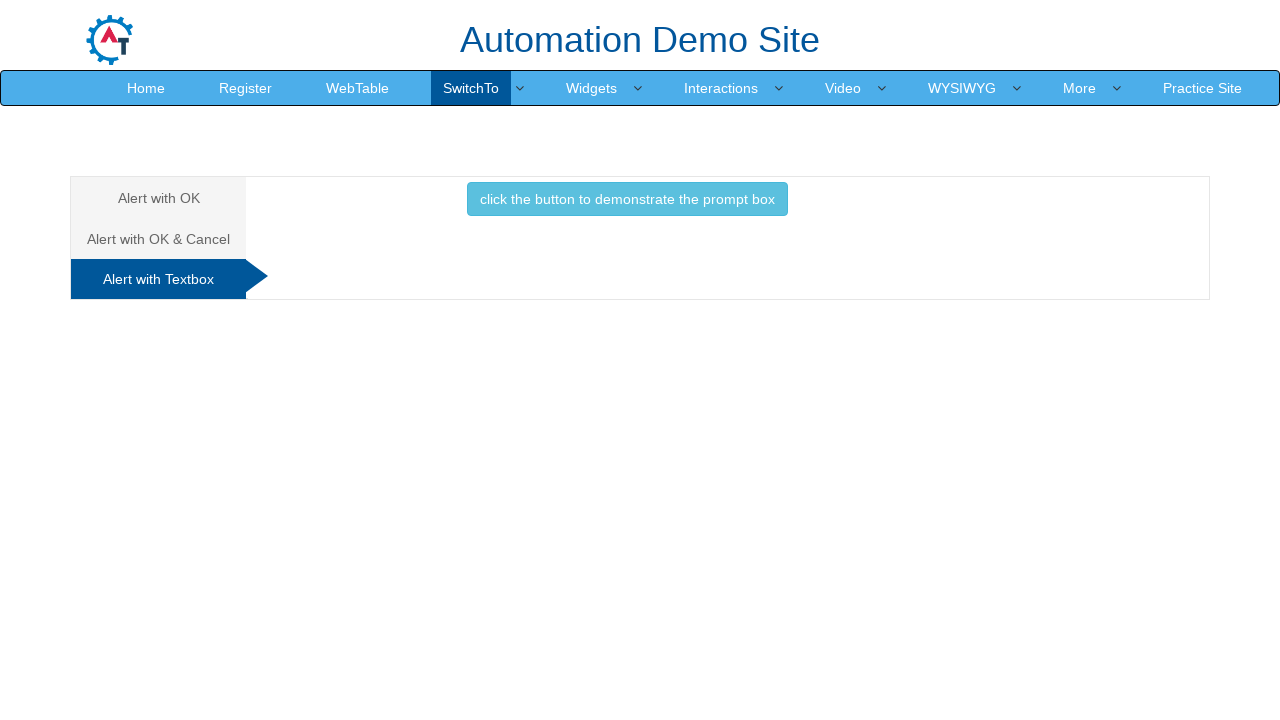

Clicked button to trigger the prompt dialog at (627, 199) on xpath=//button[text()='click the button to demonstrate the prompt box ']
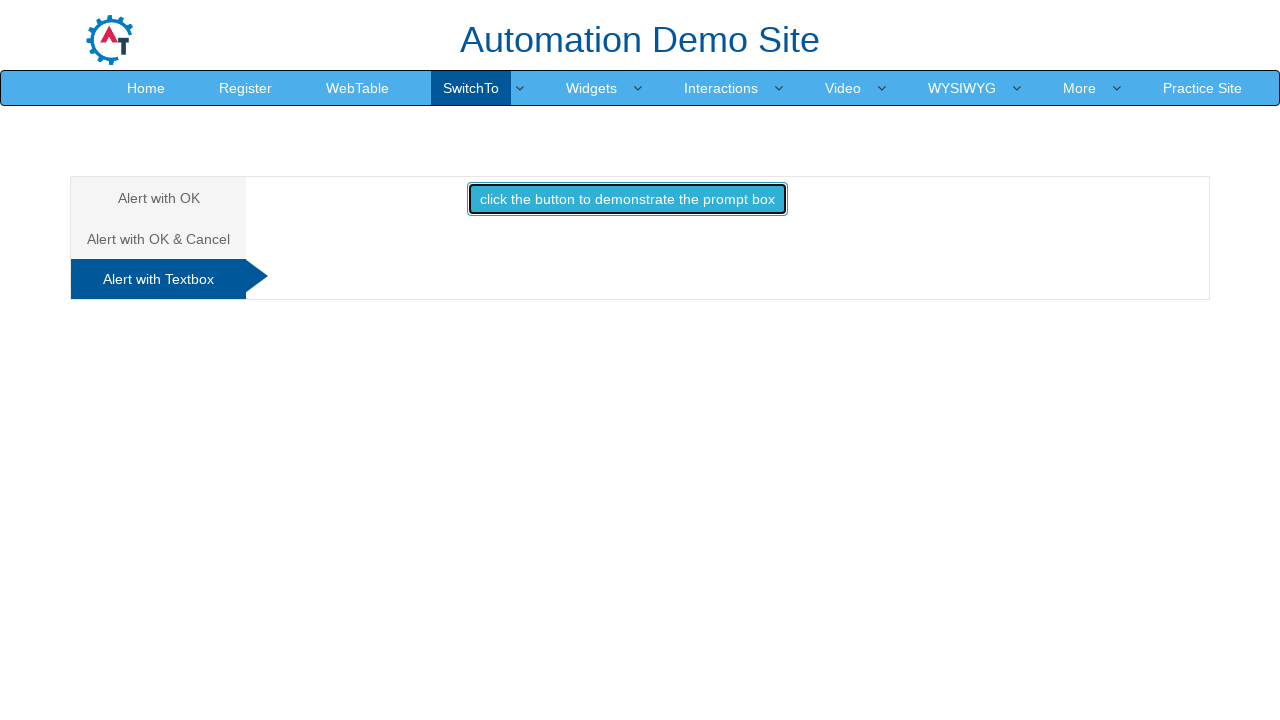

Registered dialog handler to accept prompt with text 'rushikesh'
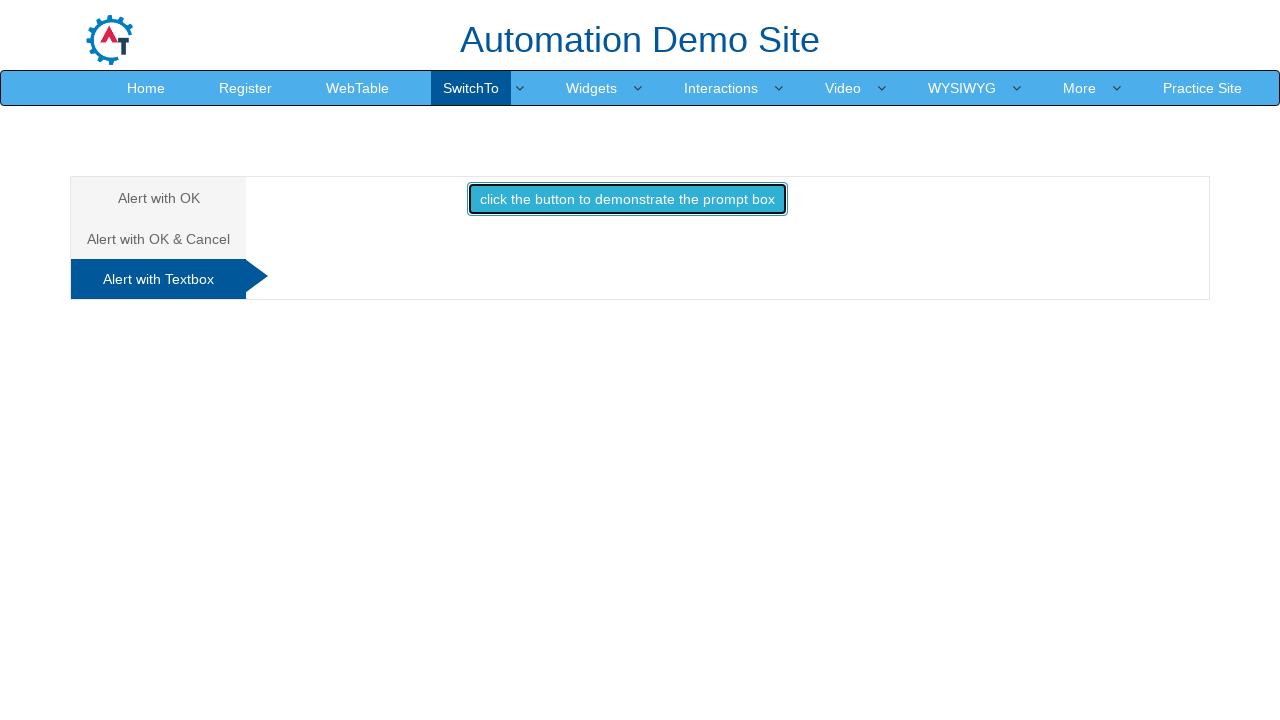

Re-clicked on 'Alert with Textbox' tab with dialog handler in place at (158, 279) on xpath=//a[contains(text(),'Alert with Textbox')]
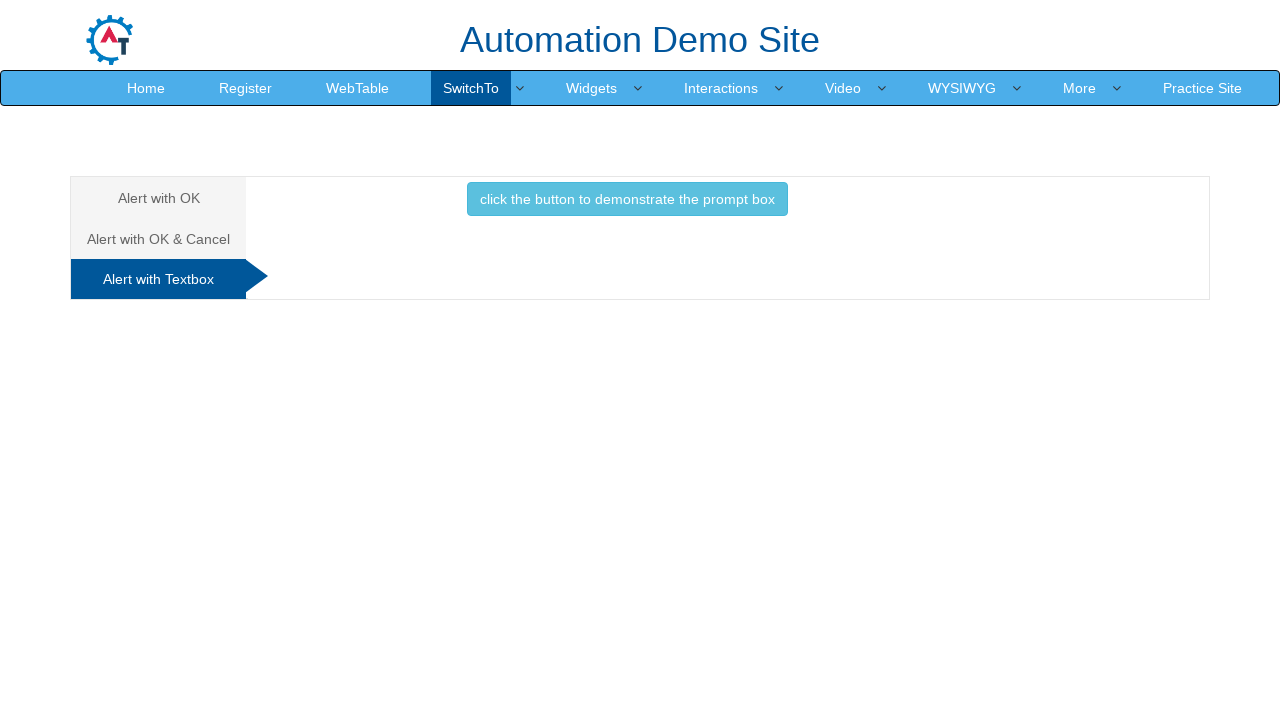

Re-clicked button to trigger prompt dialog with handler registered at (627, 199) on xpath=//button[text()='click the button to demonstrate the prompt box ']
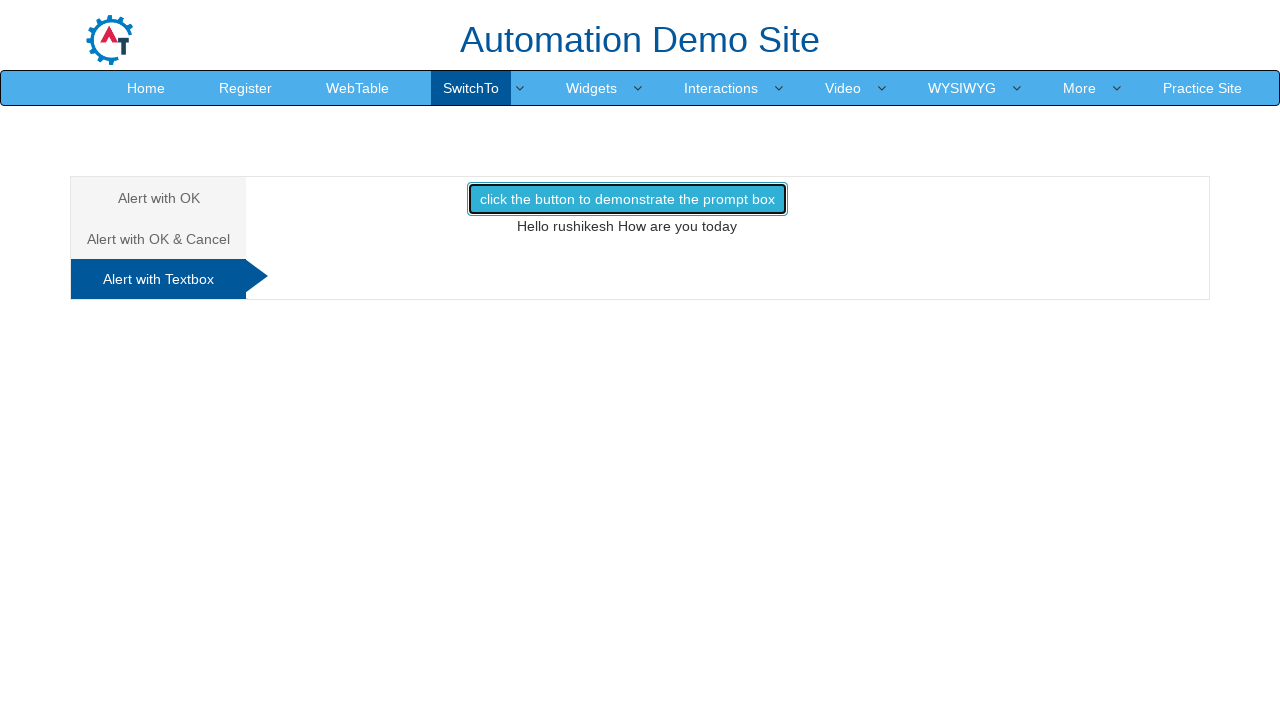

Waited for dialog to be handled
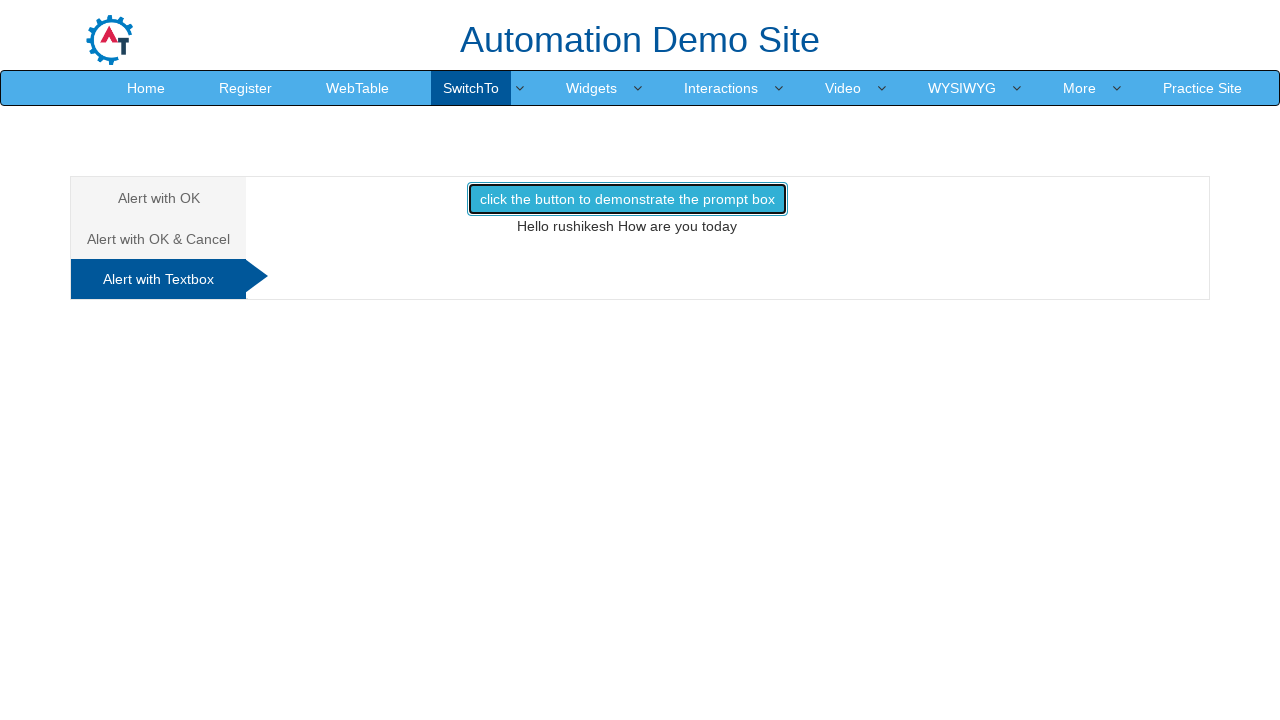

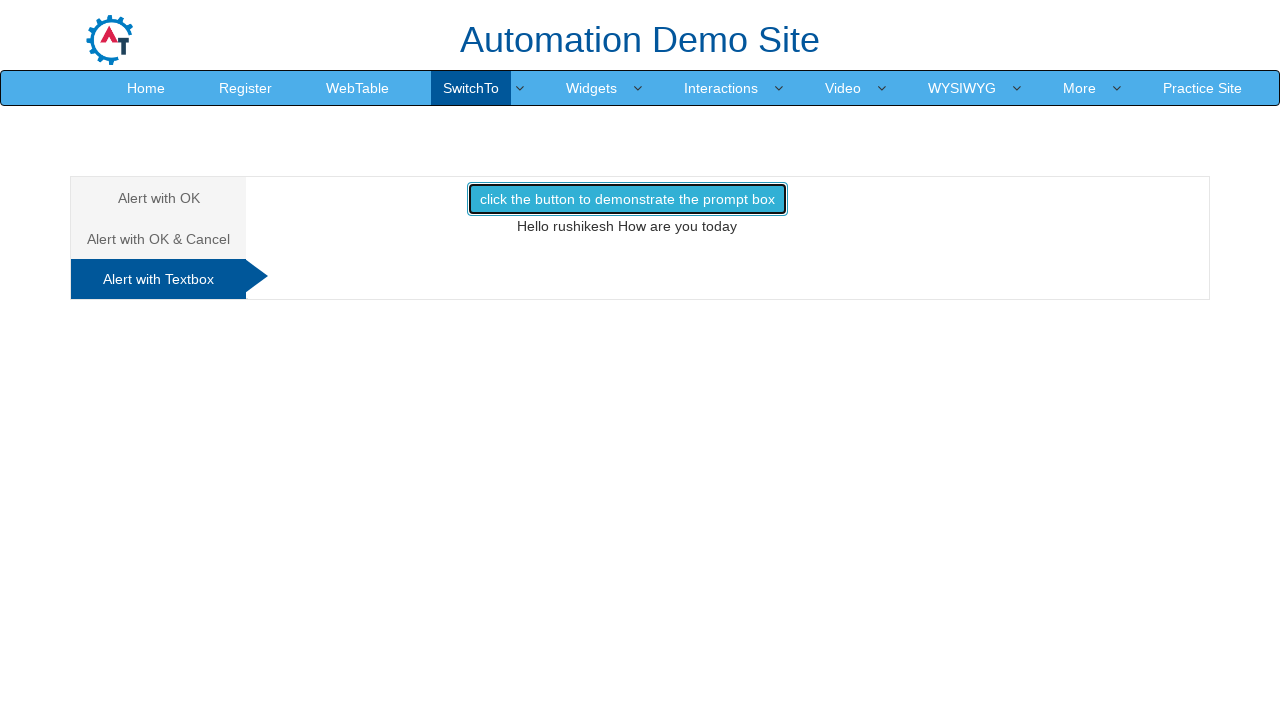